Verifies that social media and external links have proper URLs

Starting URL: https://julielaursen.github.io/

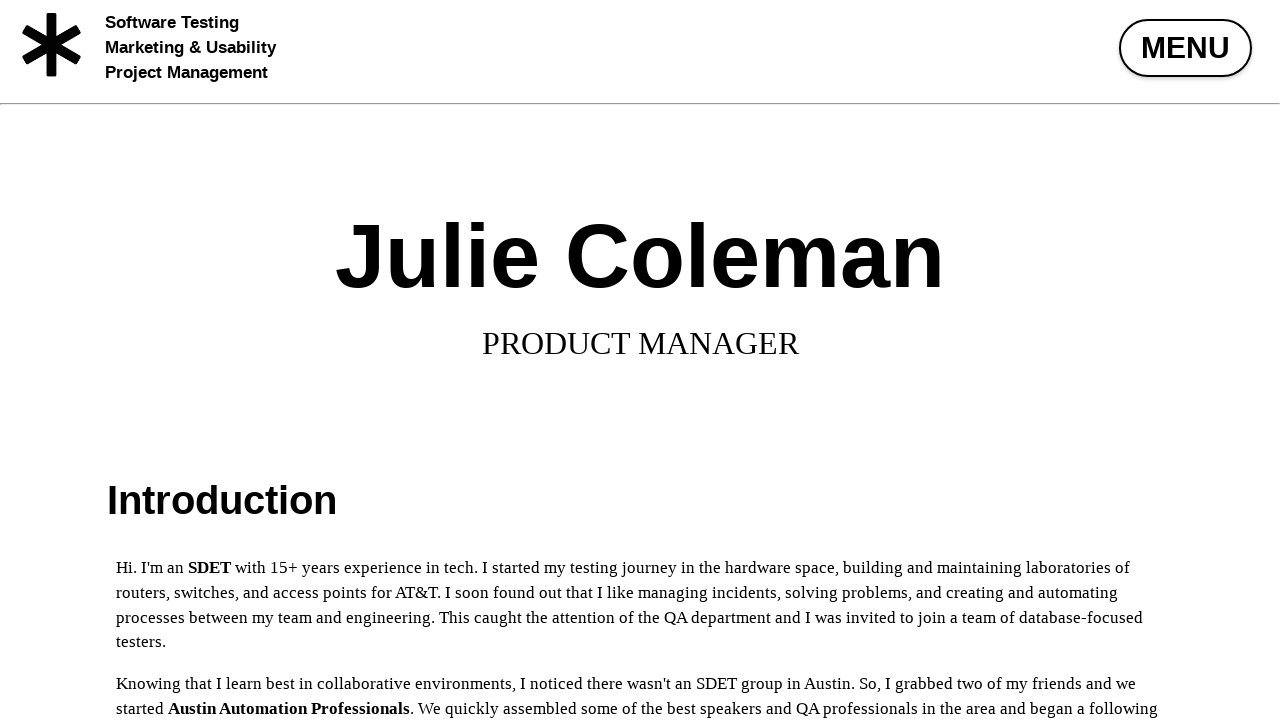

Navigated to Julie Laursen's portfolio page
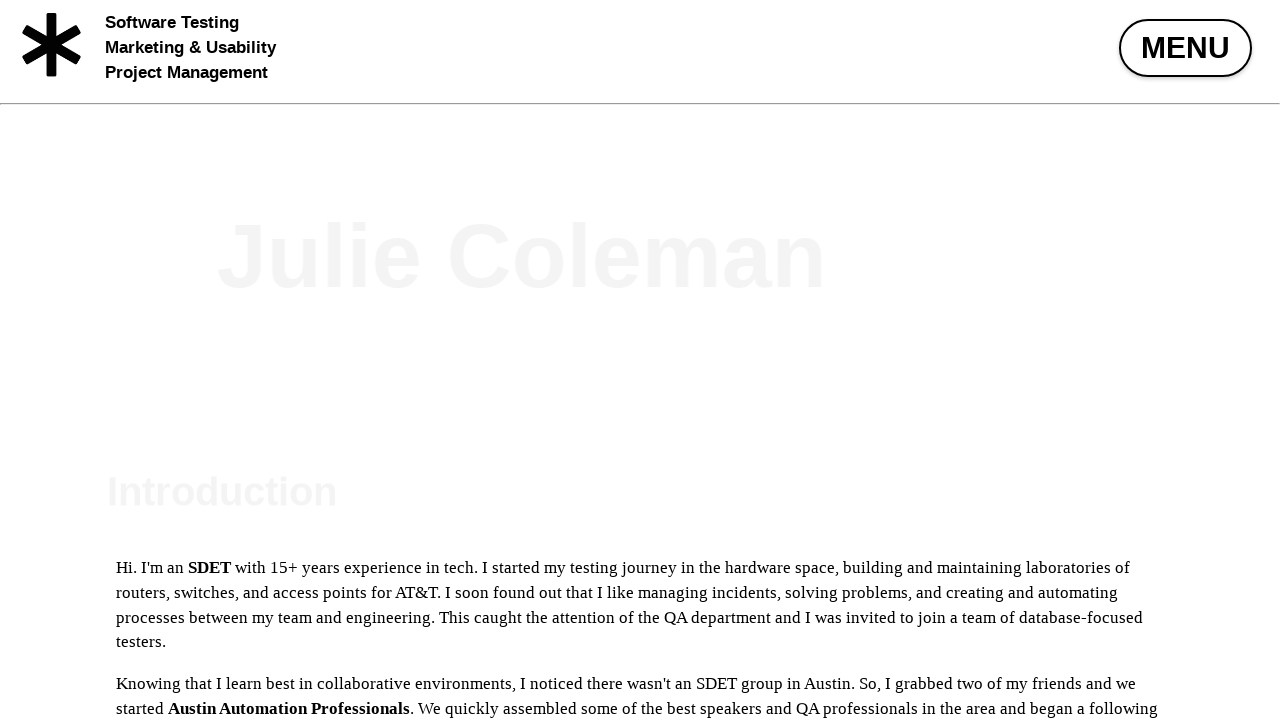

Located all social media and external links on the page
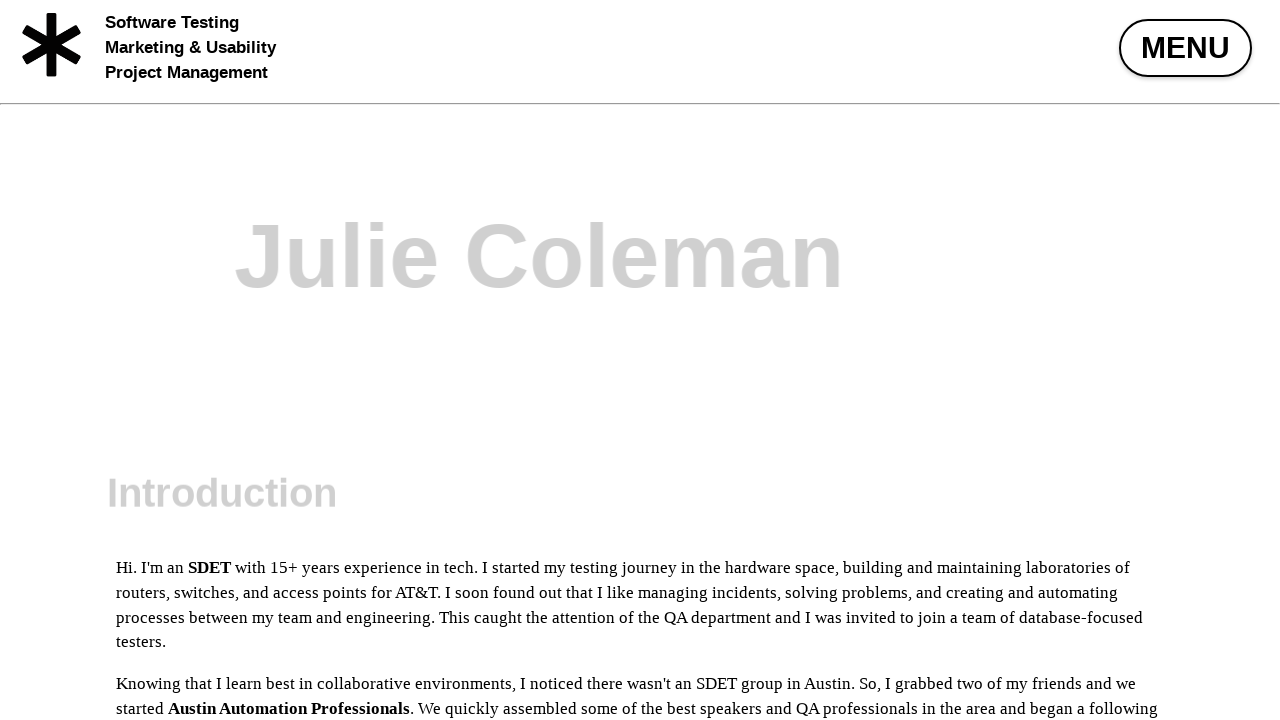

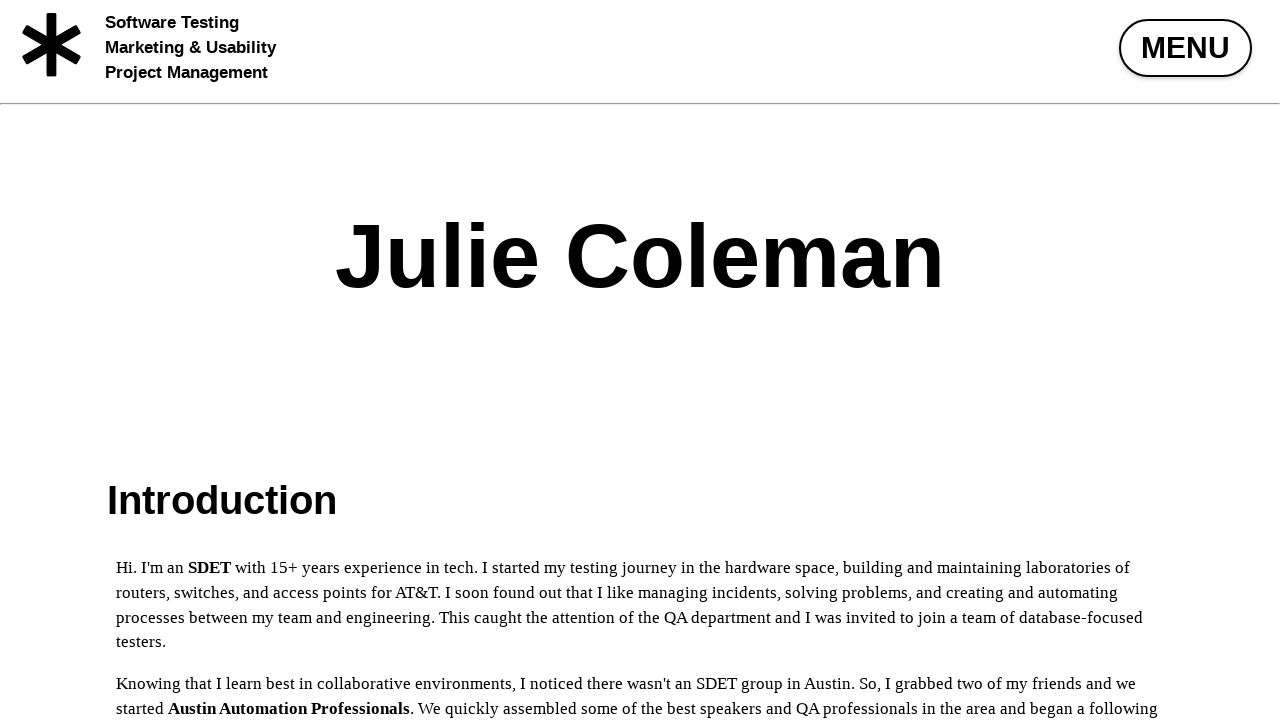